Tests that a todo item is removed when edited to an empty string

Starting URL: https://demo.playwright.dev/todomvc

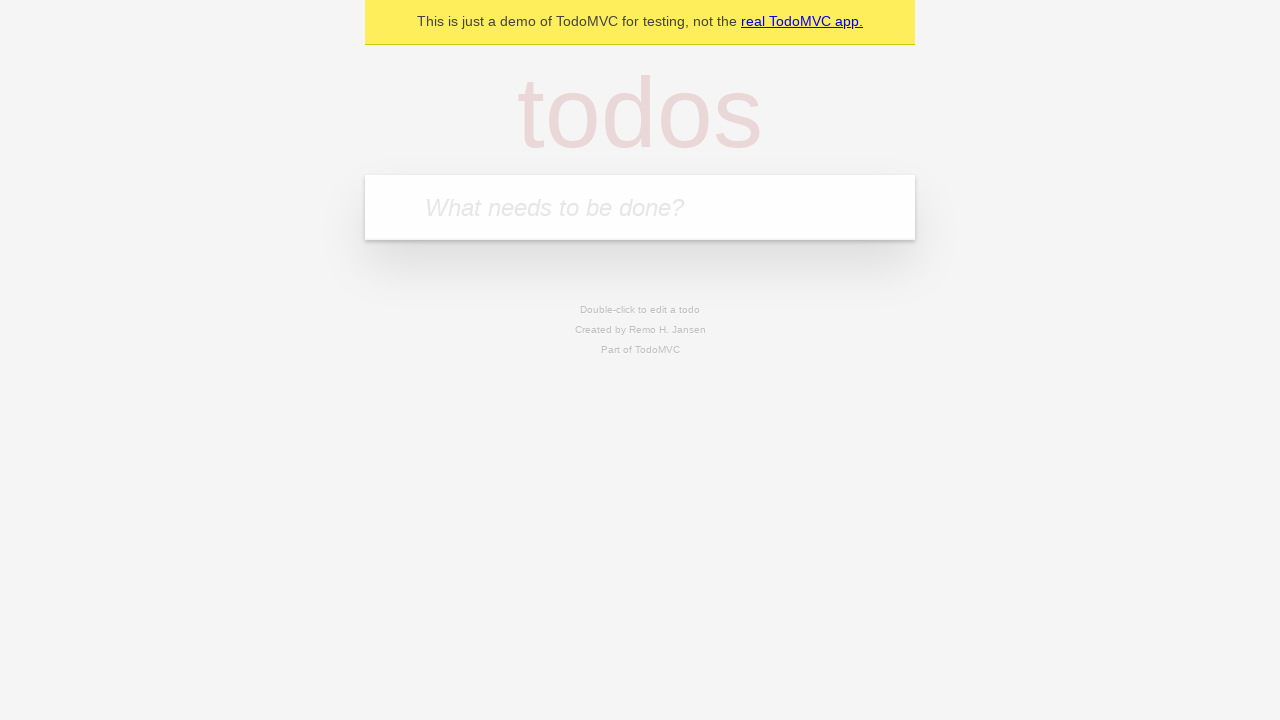

Filled todo input with 'buy some cheese' on internal:attr=[placeholder="What needs to be done?"i]
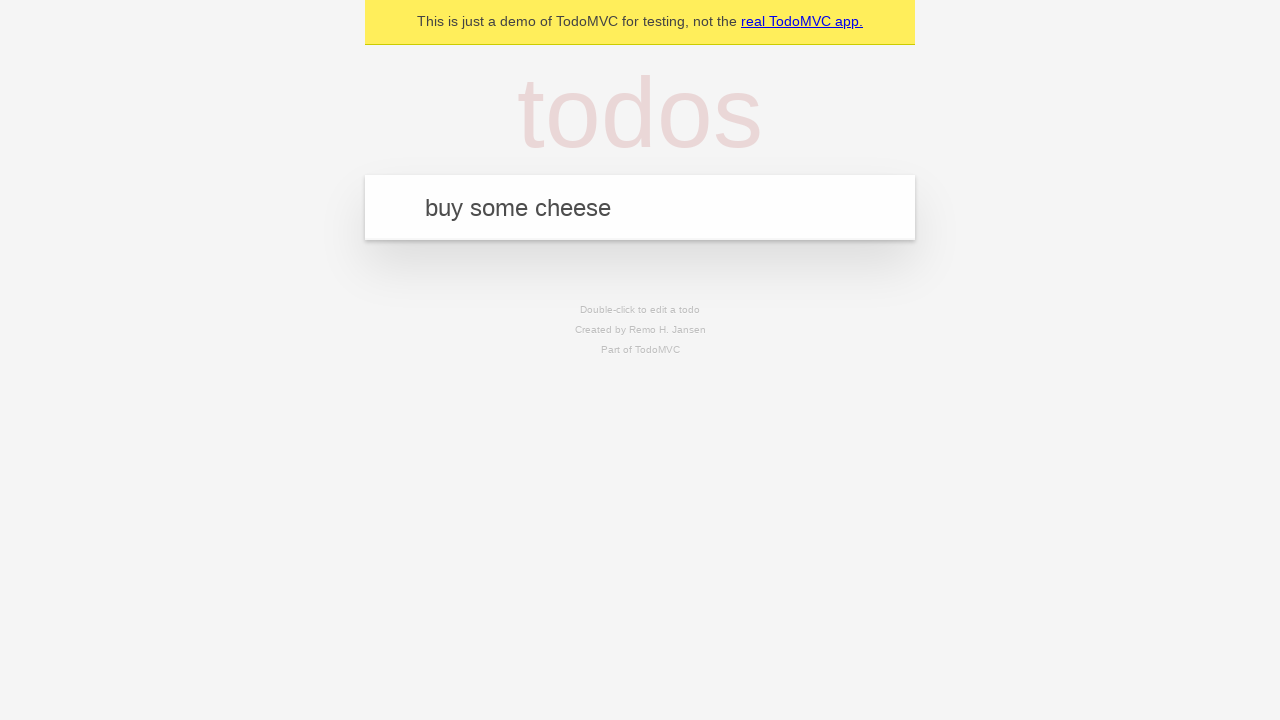

Pressed Enter to add first todo item on internal:attr=[placeholder="What needs to be done?"i]
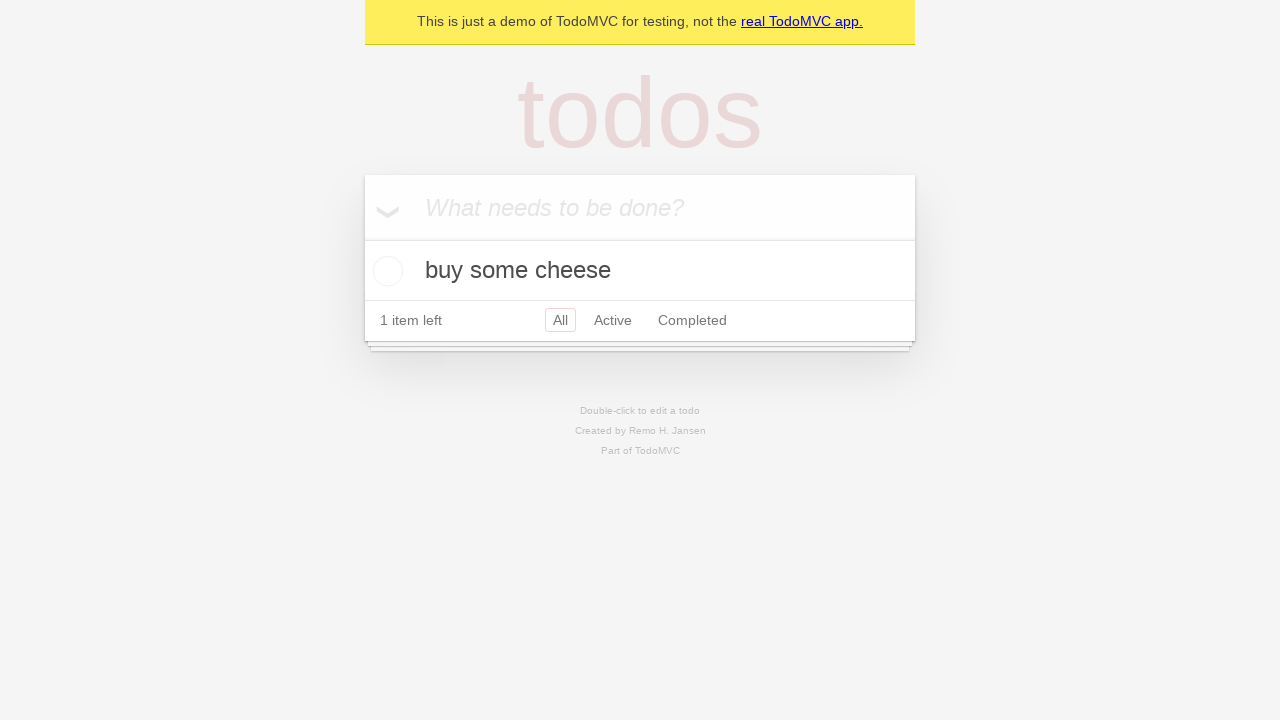

Filled todo input with 'feed the cat' on internal:attr=[placeholder="What needs to be done?"i]
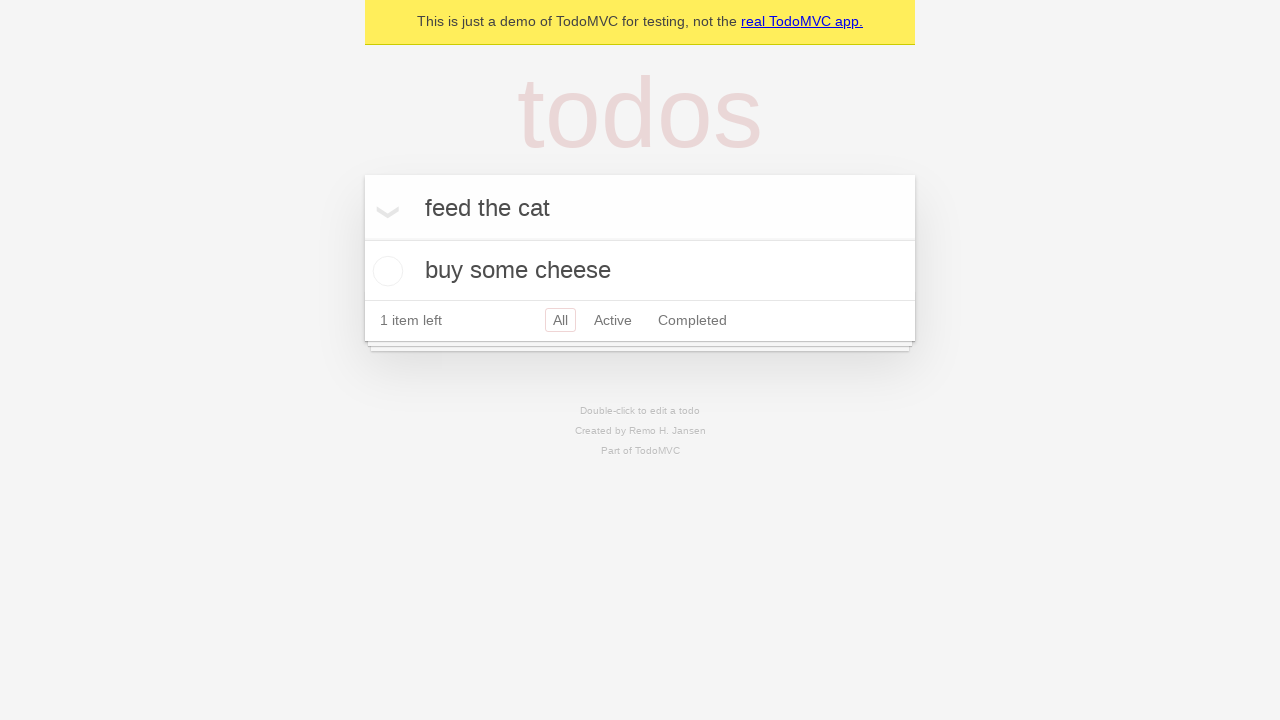

Pressed Enter to add second todo item on internal:attr=[placeholder="What needs to be done?"i]
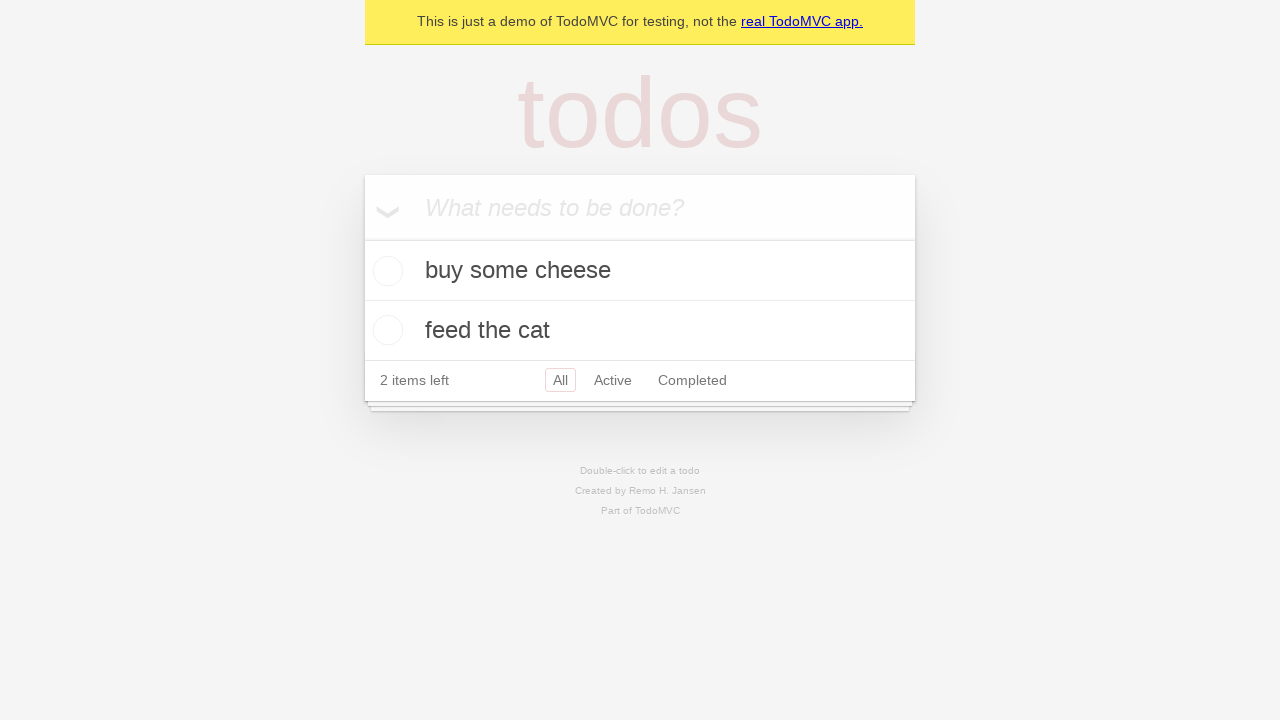

Filled todo input with 'book a doctors appointment' on internal:attr=[placeholder="What needs to be done?"i]
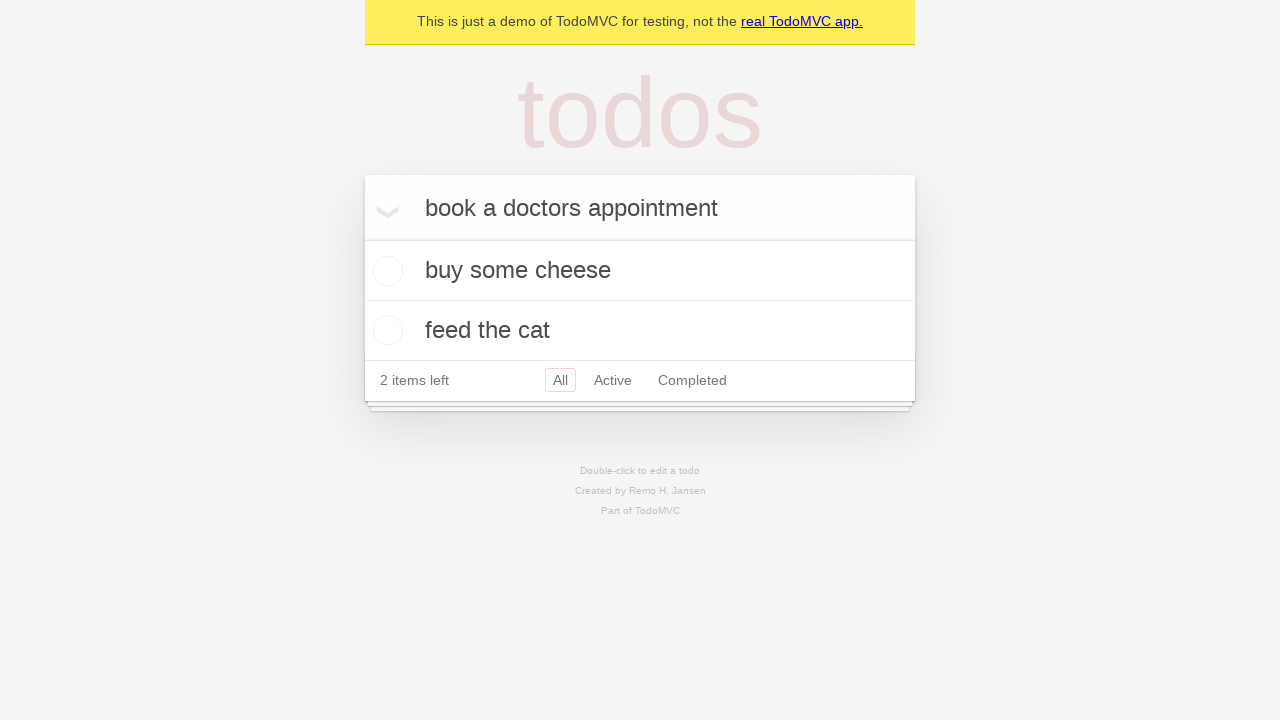

Pressed Enter to add third todo item on internal:attr=[placeholder="What needs to be done?"i]
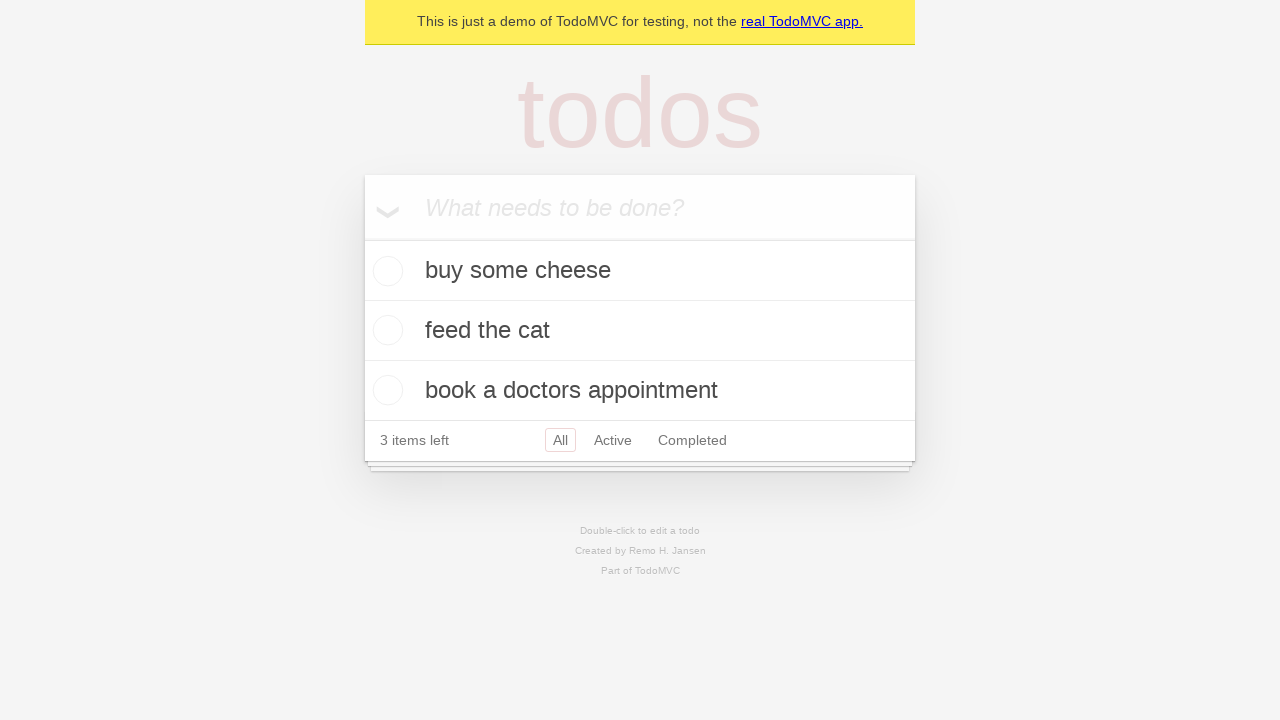

Double-clicked second todo item to enter edit mode at (640, 331) on internal:testid=[data-testid="todo-item"s] >> nth=1
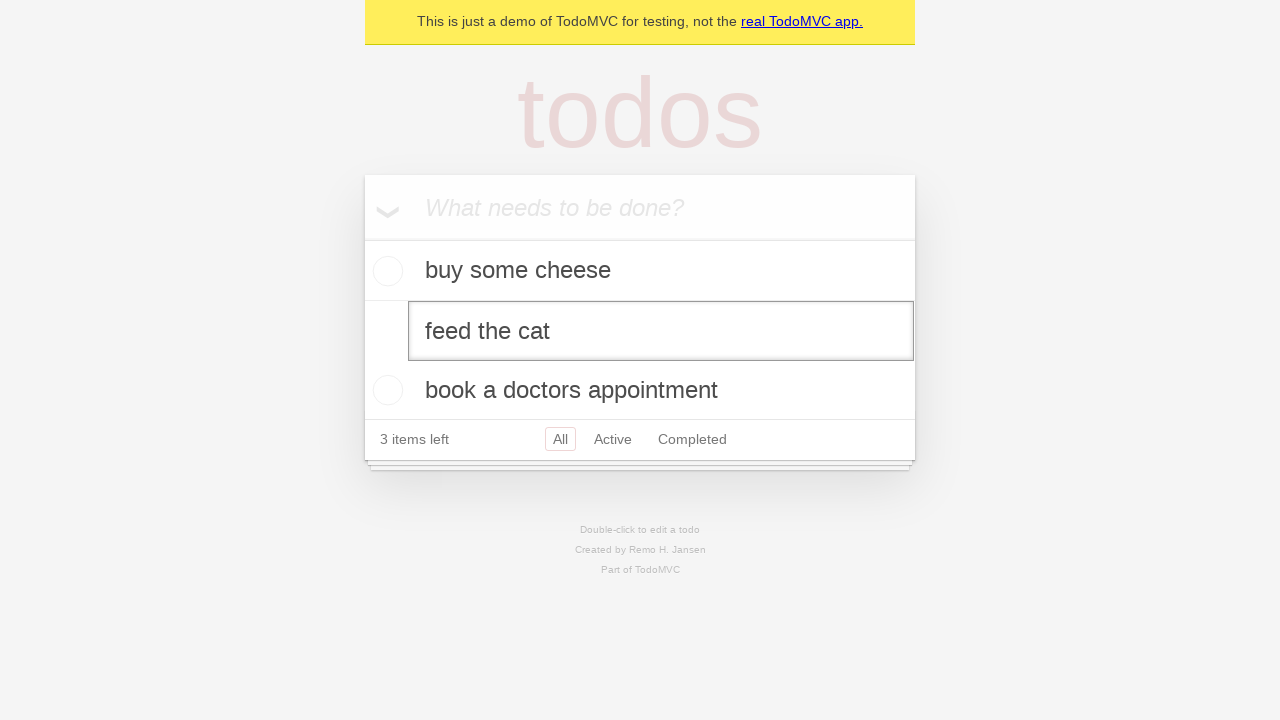

Cleared the edit textbox to empty string on internal:testid=[data-testid="todo-item"s] >> nth=1 >> internal:role=textbox[nam
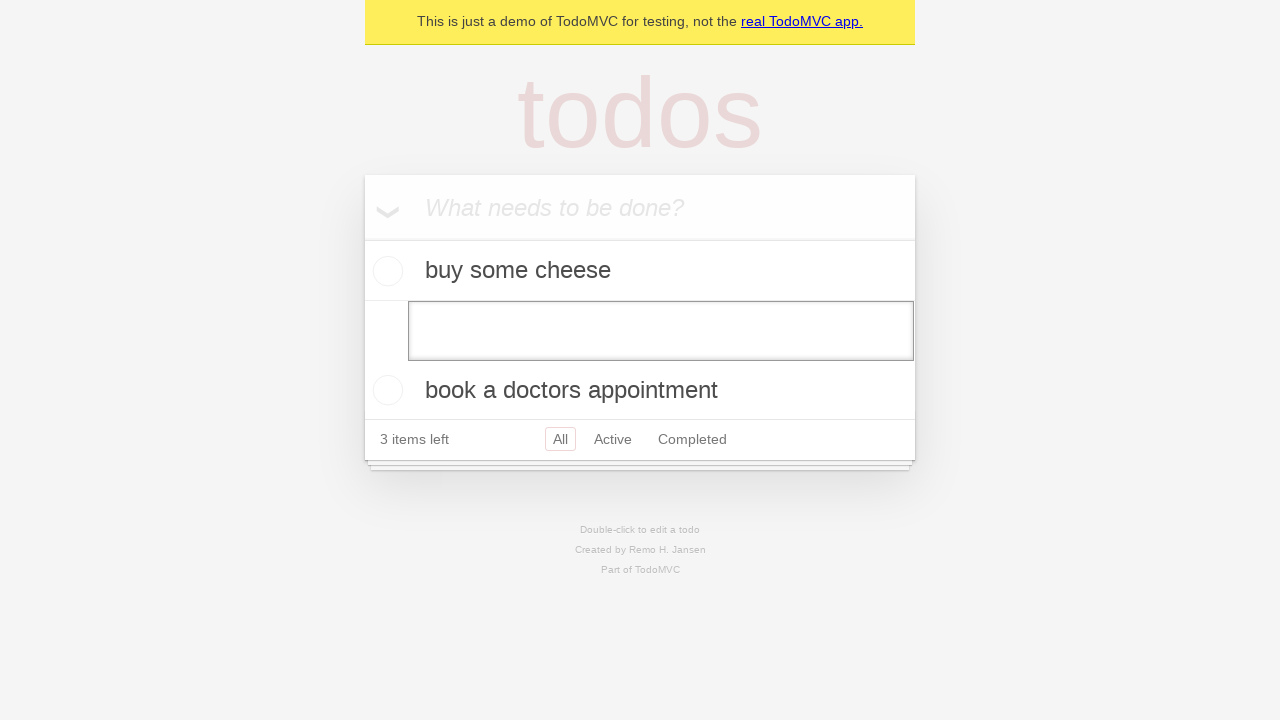

Pressed Enter to submit empty edit, removing the todo item on internal:testid=[data-testid="todo-item"s] >> nth=1 >> internal:role=textbox[nam
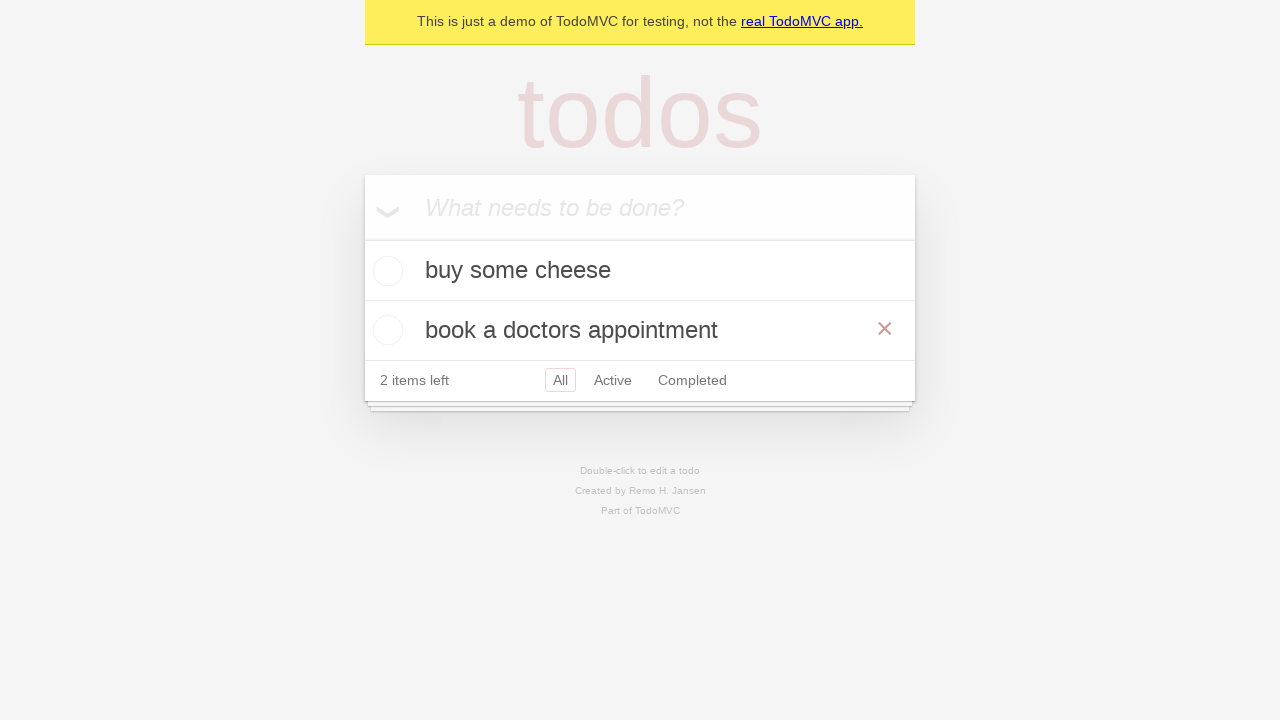

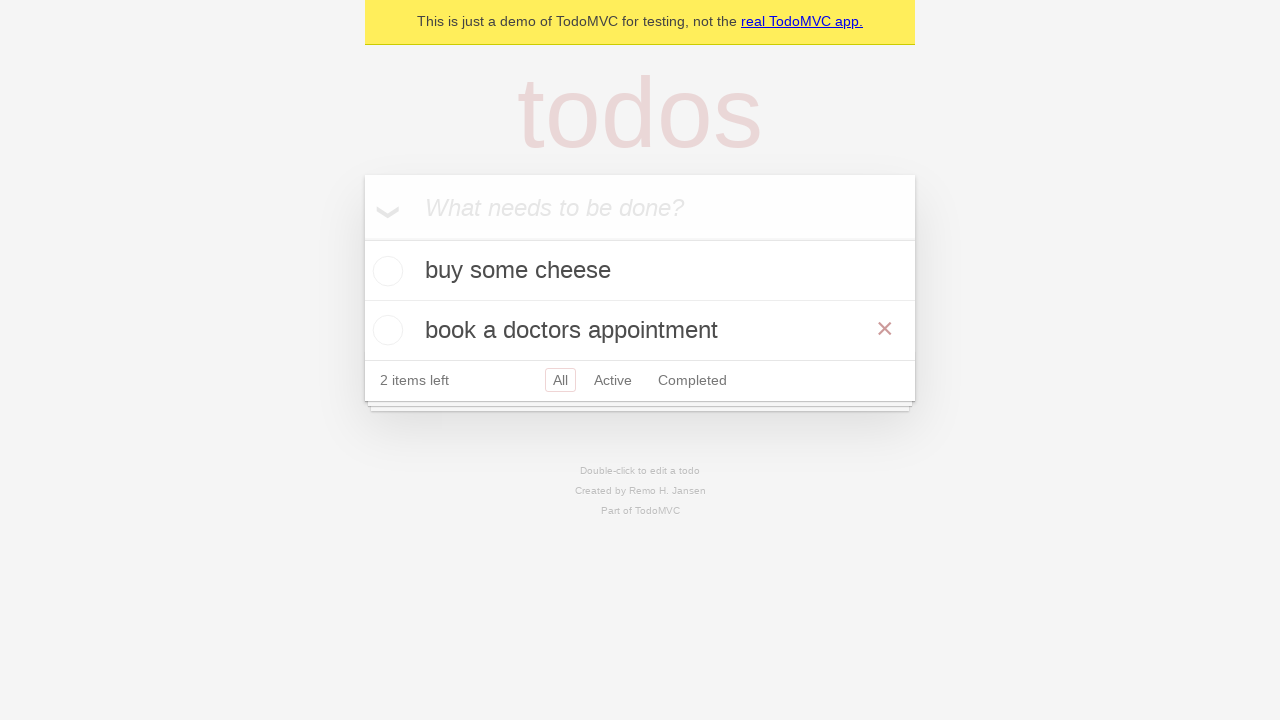